Tests handling of text input fields by filling in name, email, phone, and textarea fields with different approaches

Starting URL: https://testautomationpractice.blogspot.com/

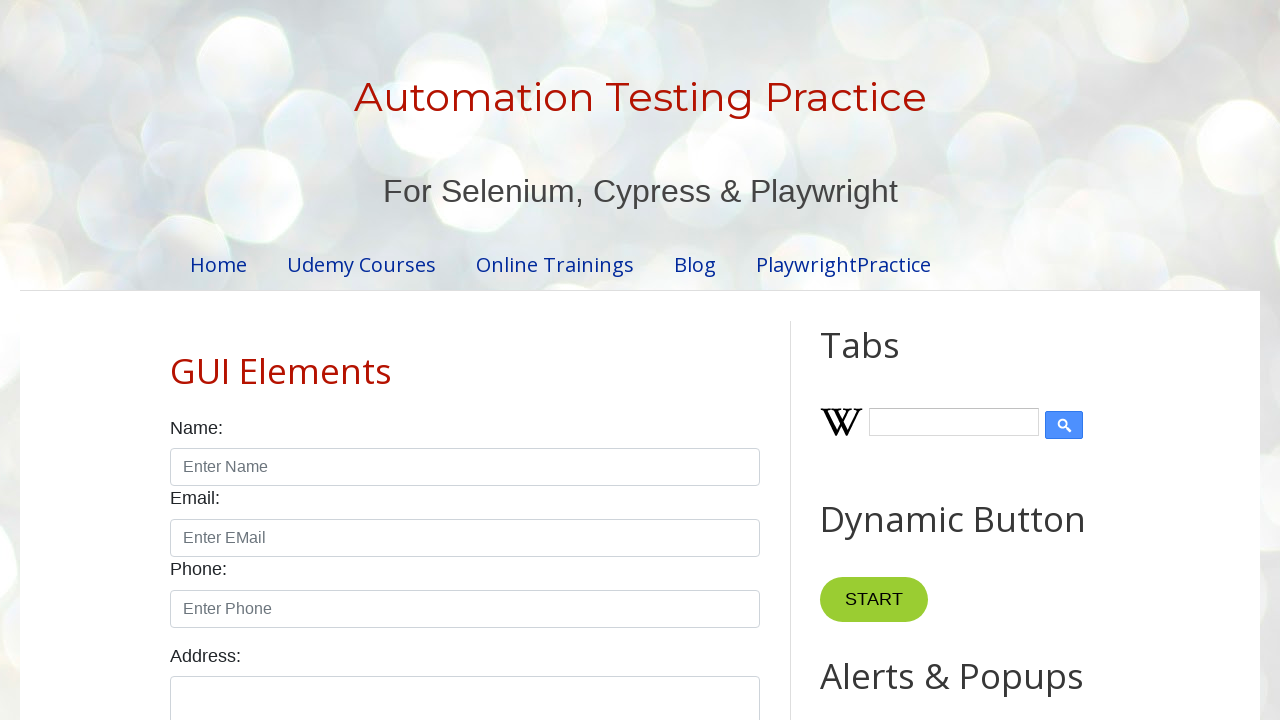

Filled name field with 'Sachin' on [id="name"]
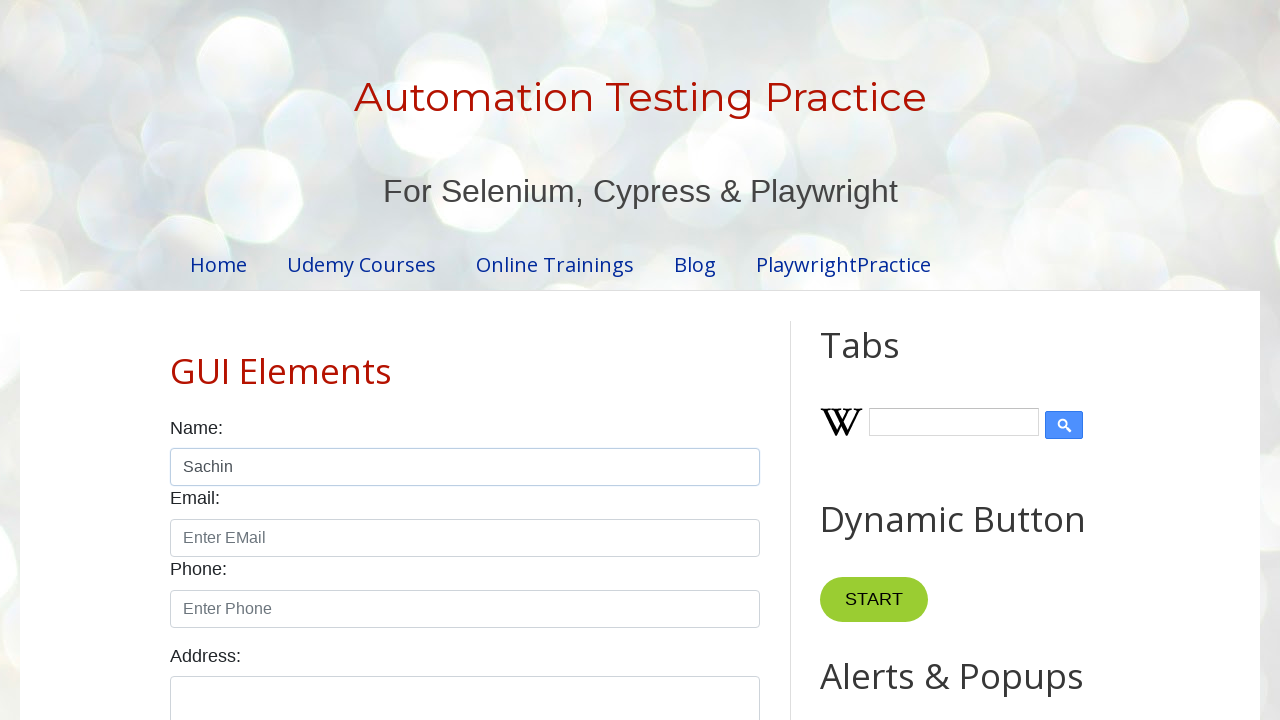

Filled email field with 's@ch.in' on [id="email"]
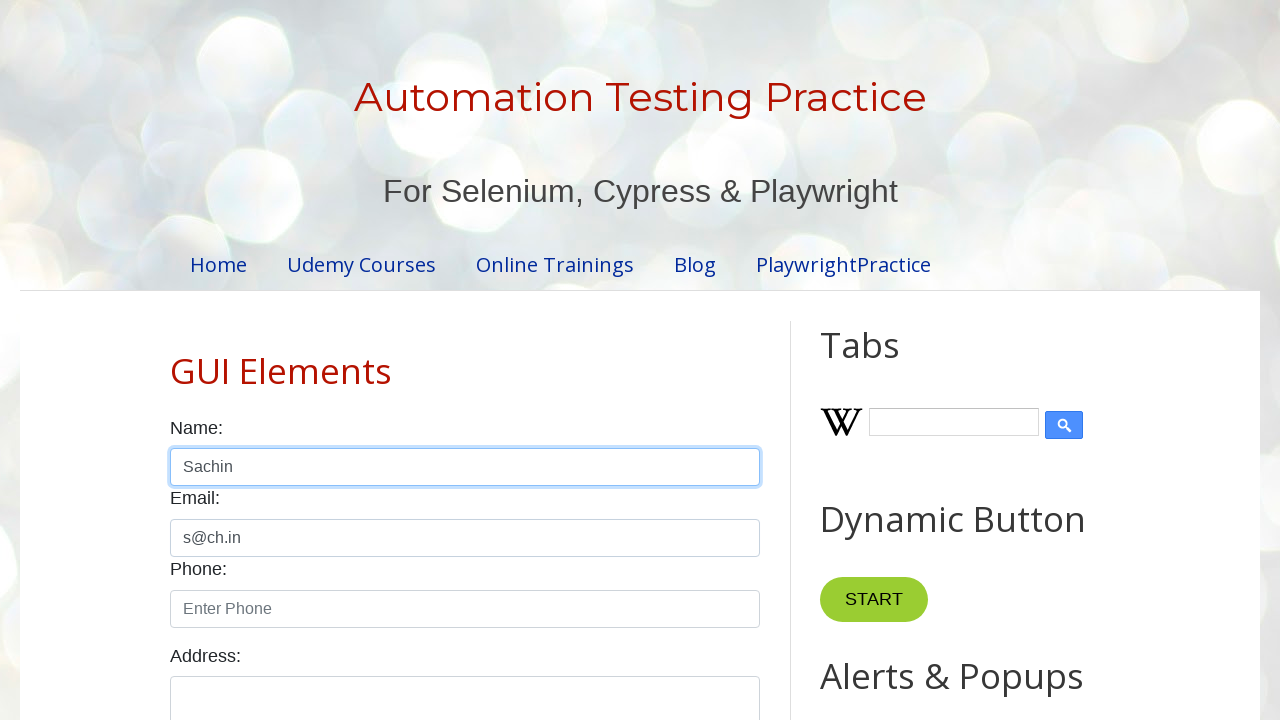

Typed phone number '1234567890' in phone field on [id="phone"]
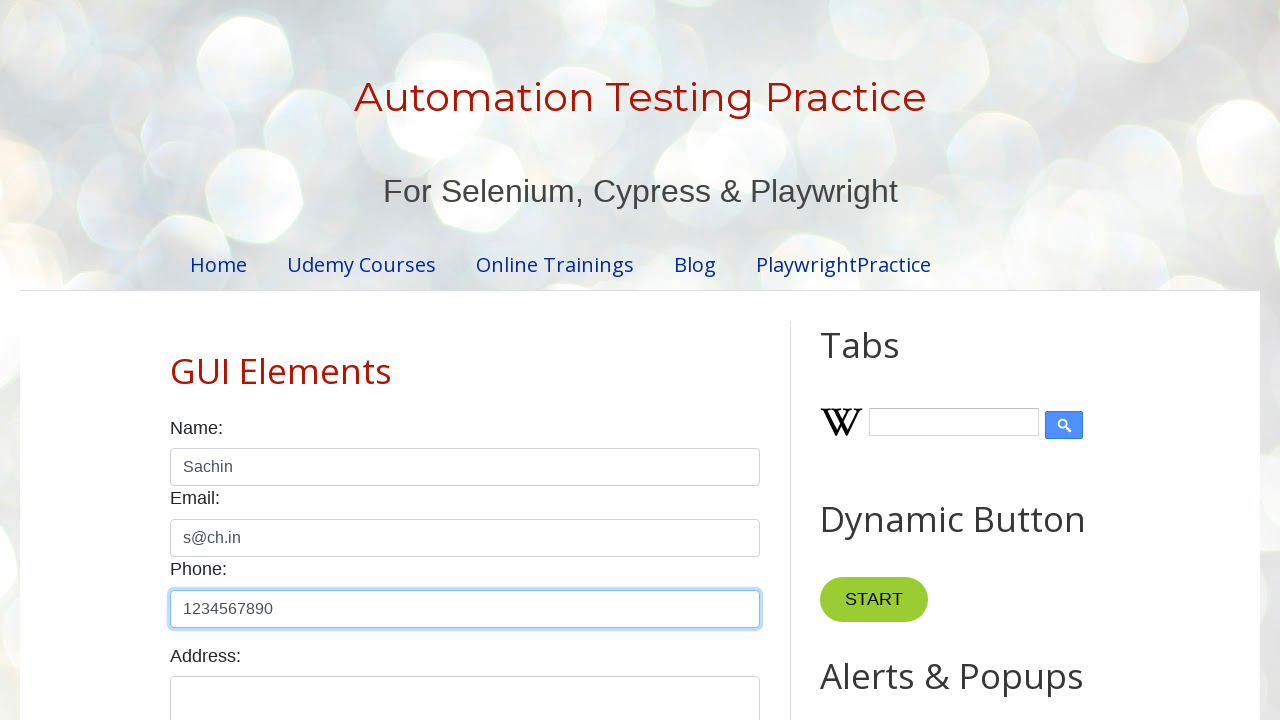

Typed address 'Sachin kn, Chikkamagaluru (D)' in textarea field on [id="textarea"]
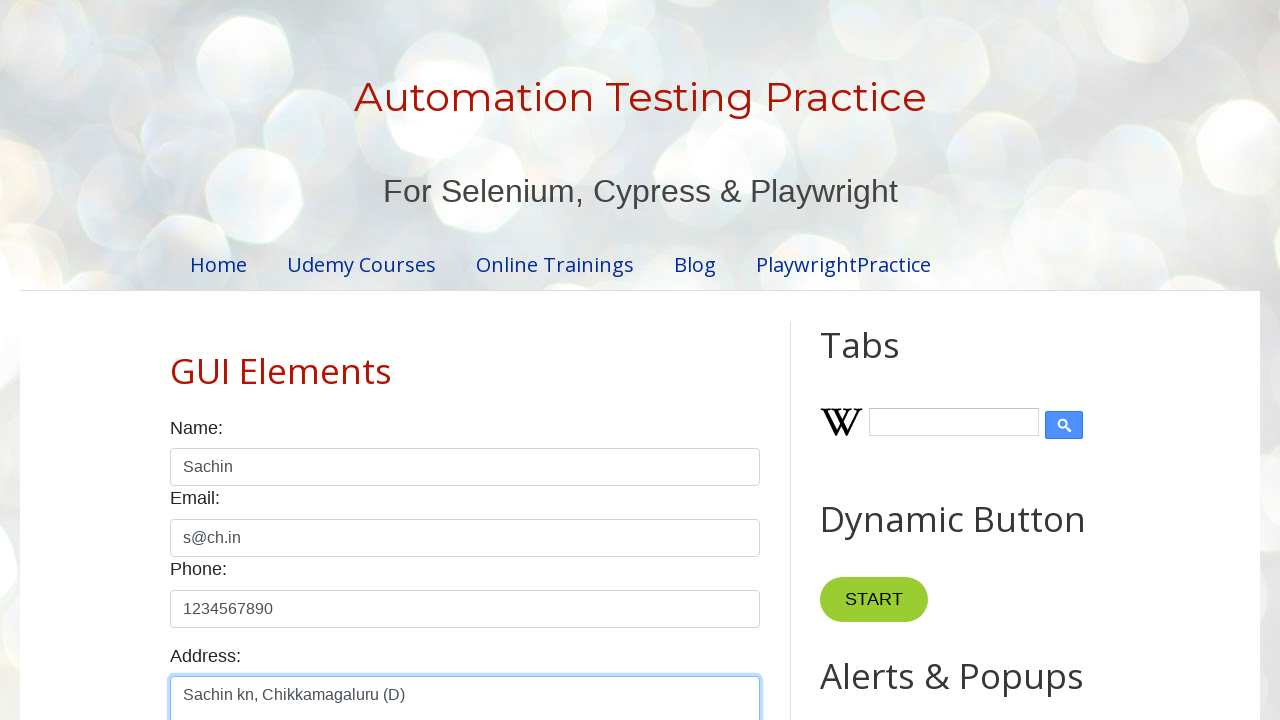

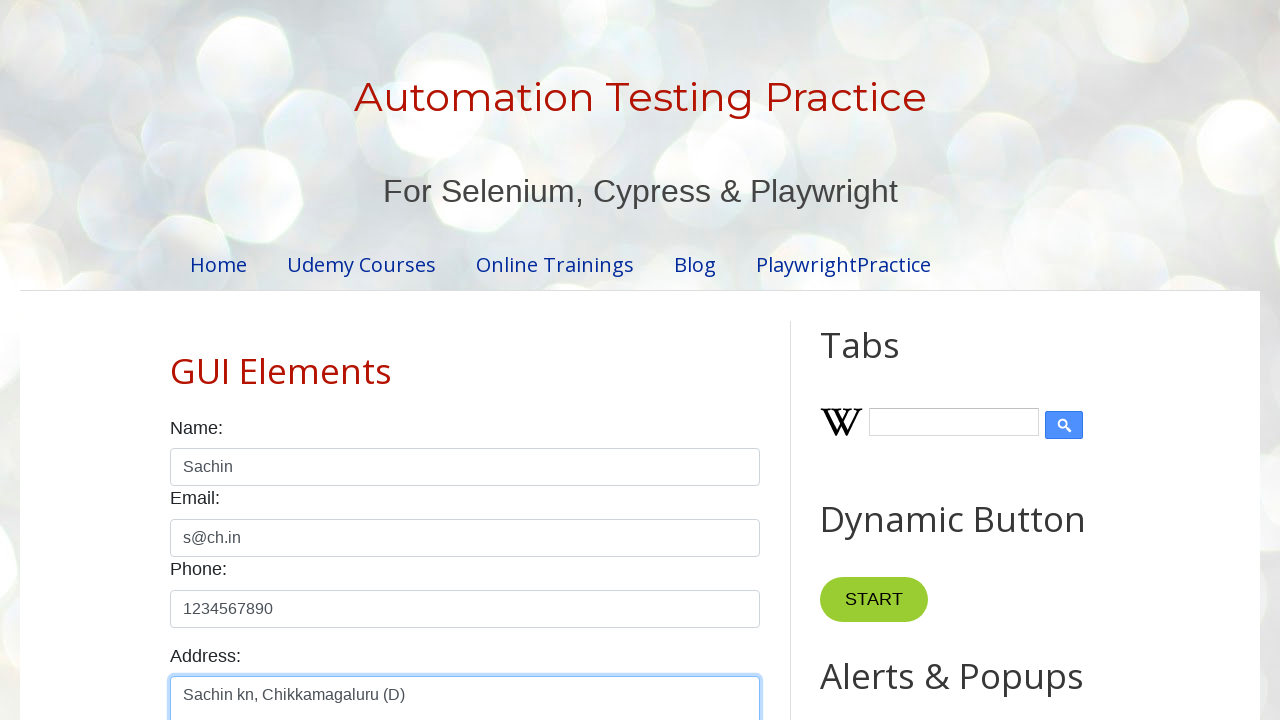